Tests iframe navigation by switching into an iframe, then switching back to the parent frame and clicking a link

Starting URL: https://the-internet.herokuapp.com/iframe

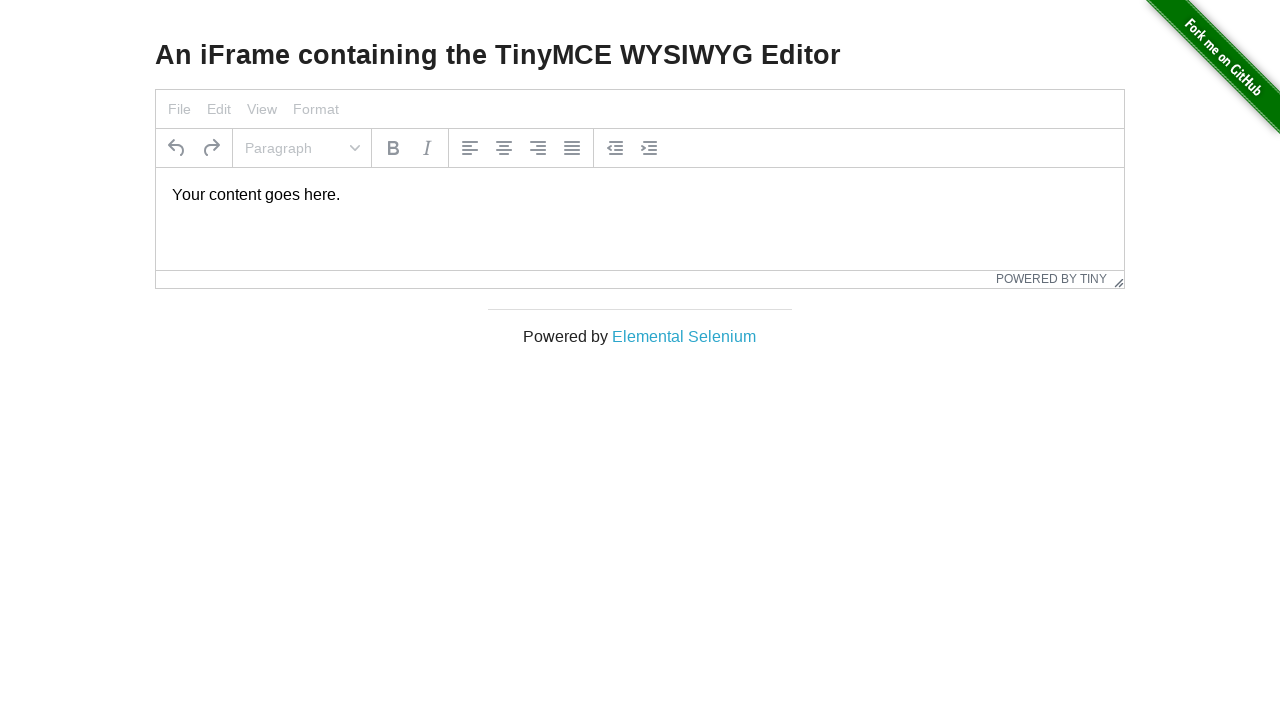

Located iframe with ID 'mce_0_ifr'
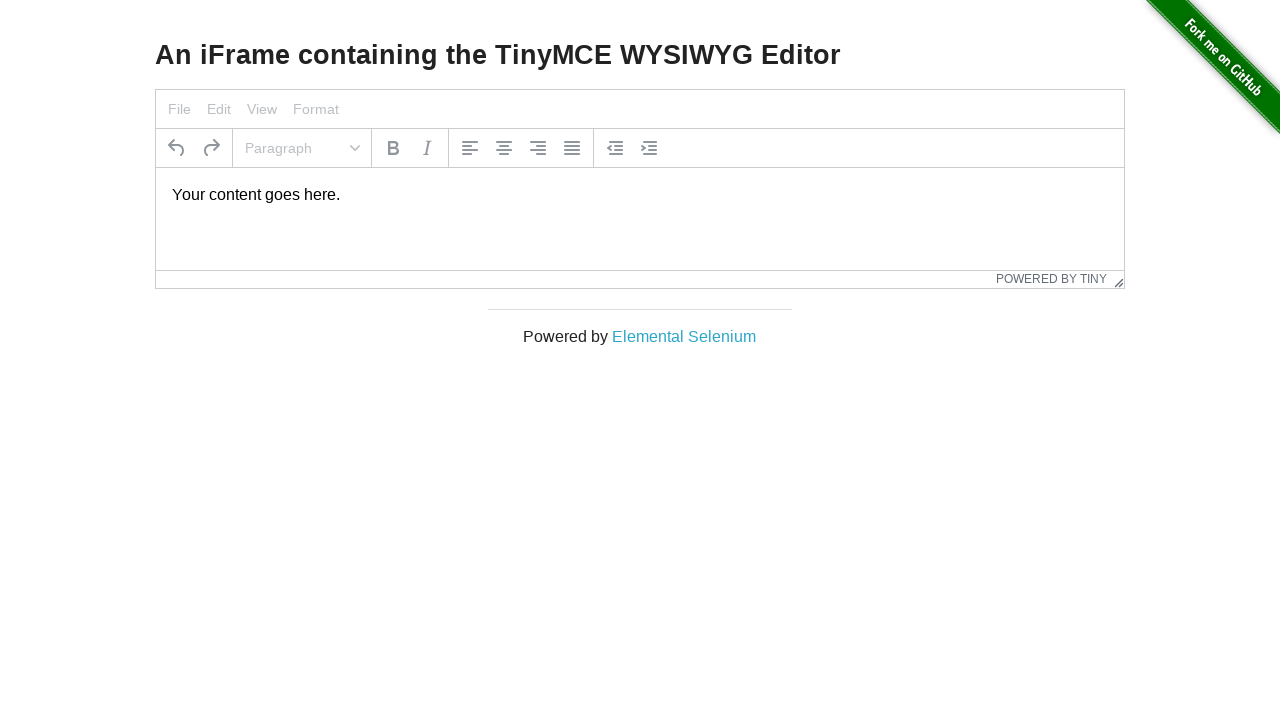

Clicked on 'Elemental Selenium' link in parent frame at (684, 336) on text=Elemental Selenium
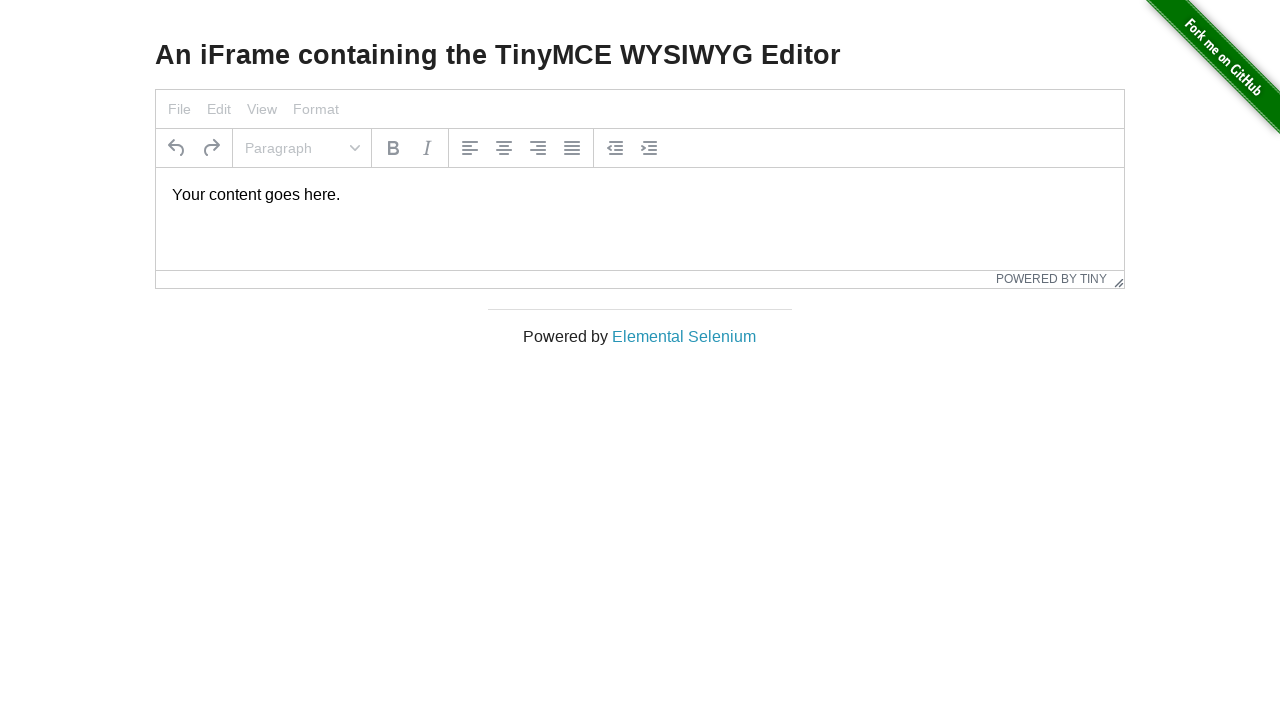

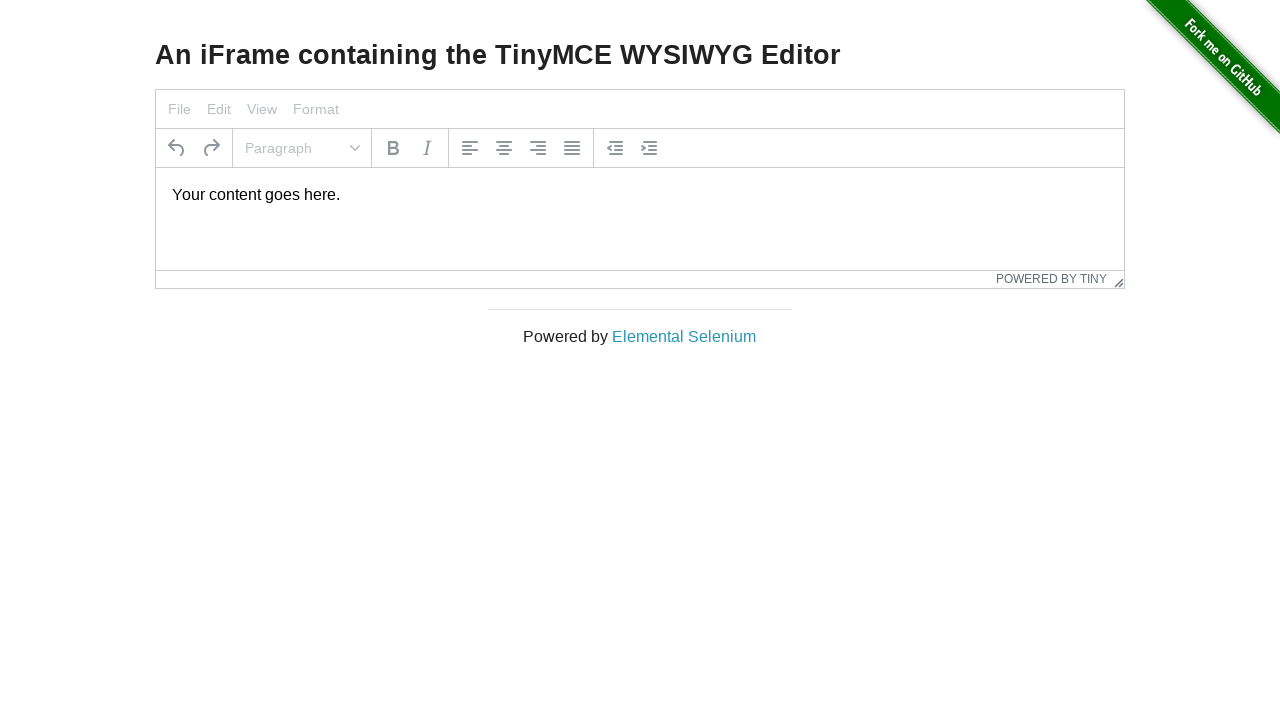